Tests the Elements category expansion by clicking the Elements card and iterating through all subcategory text elements to verify they match expected values

Starting URL: https://demoqa.com

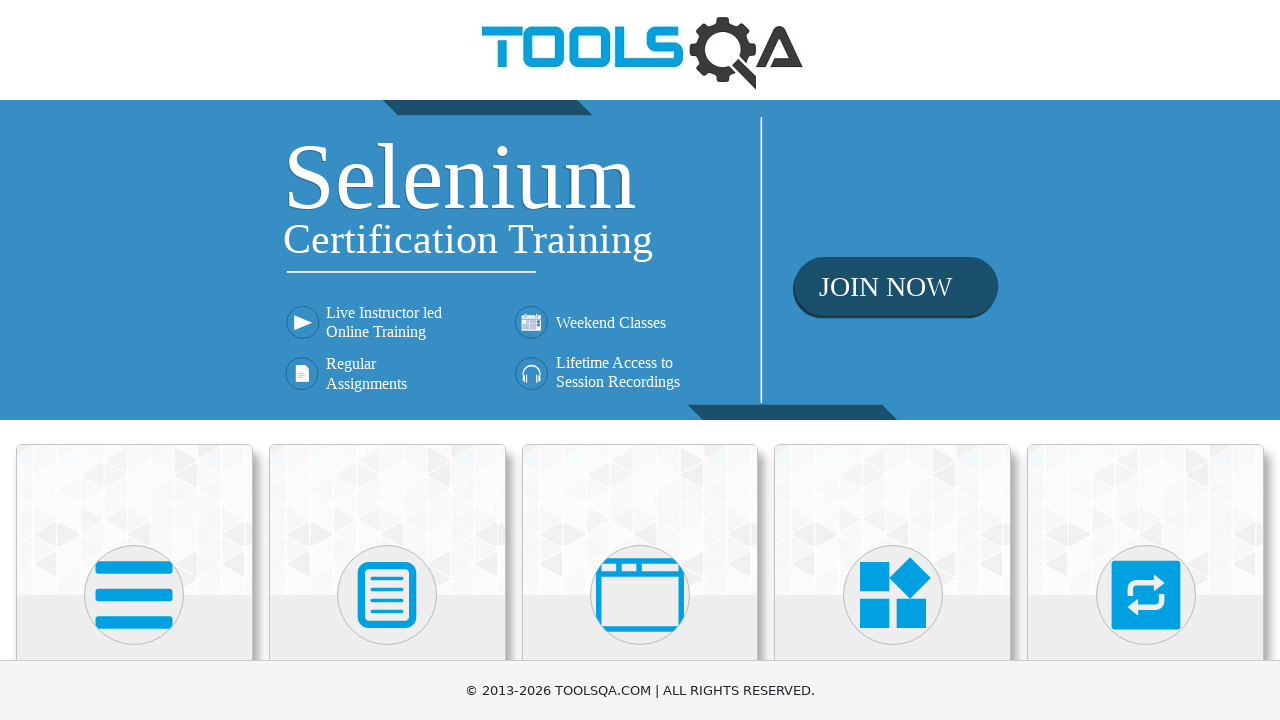

Clicked on the Elements category card at (134, 360) on .card-body >> internal:has="internal:text=\"Elements\"i"
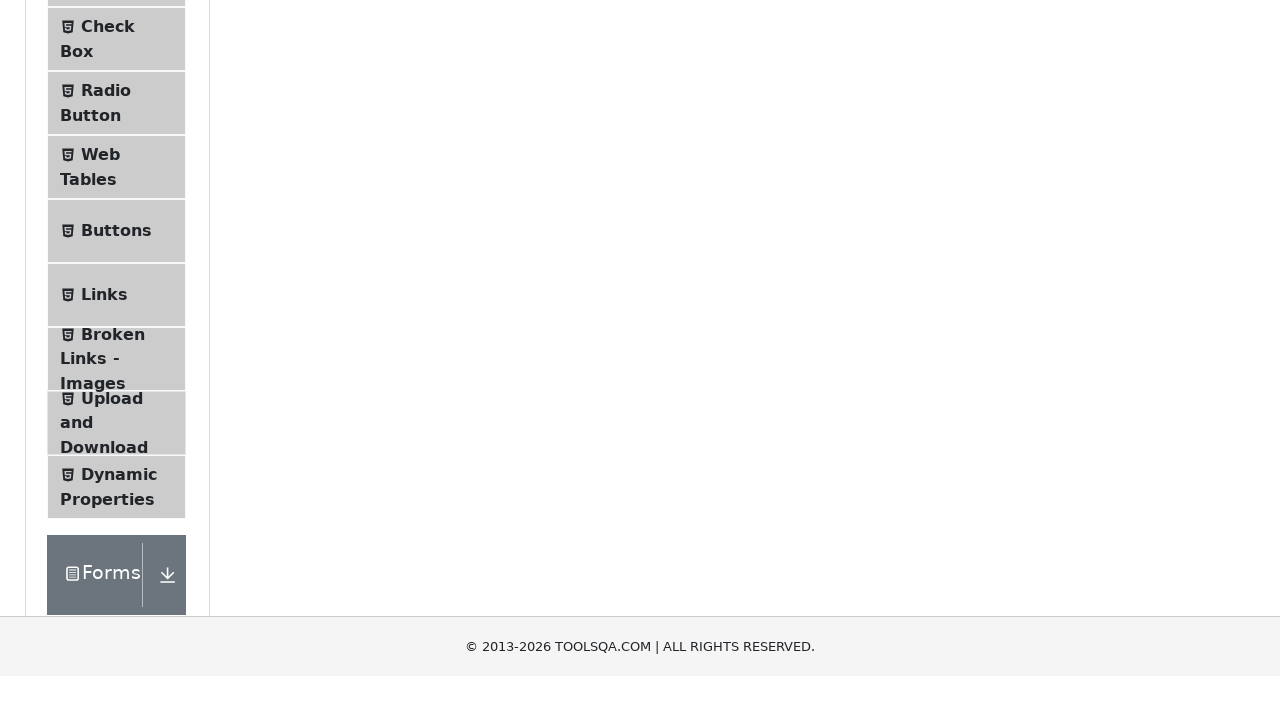

Elements category expanded and subcategories became visible
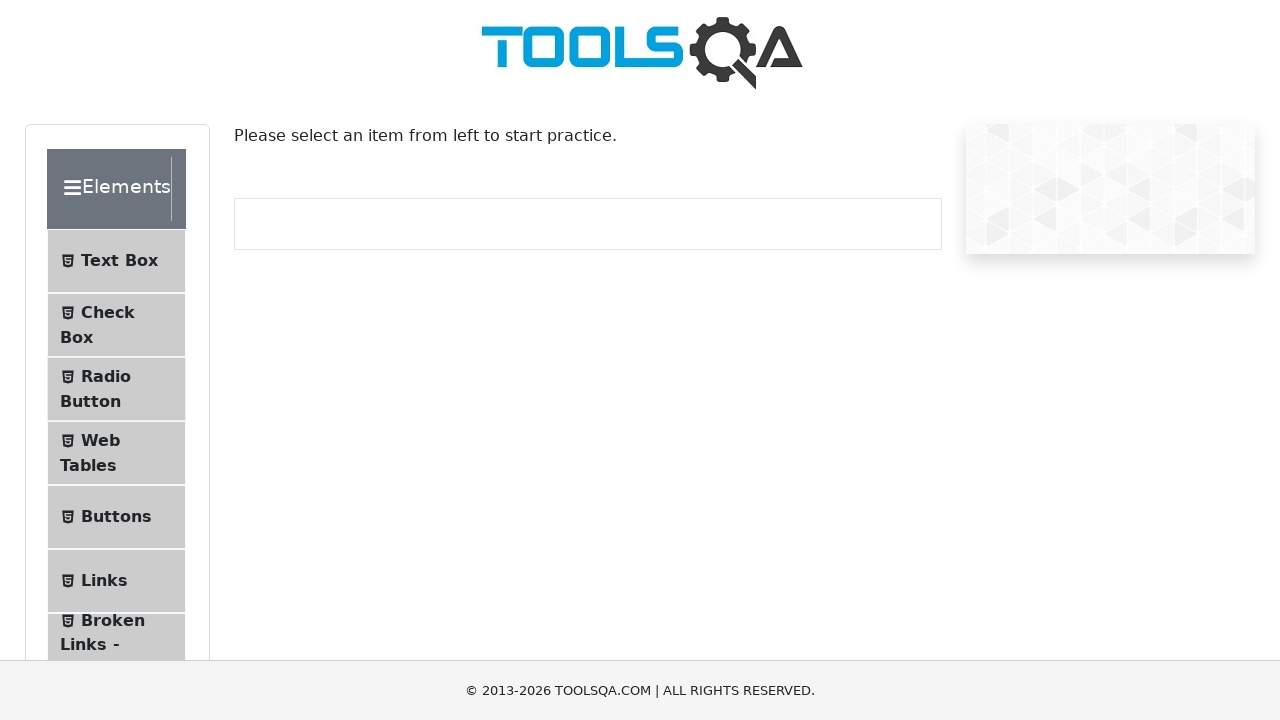

Verified subcategory text: 'Text Box'
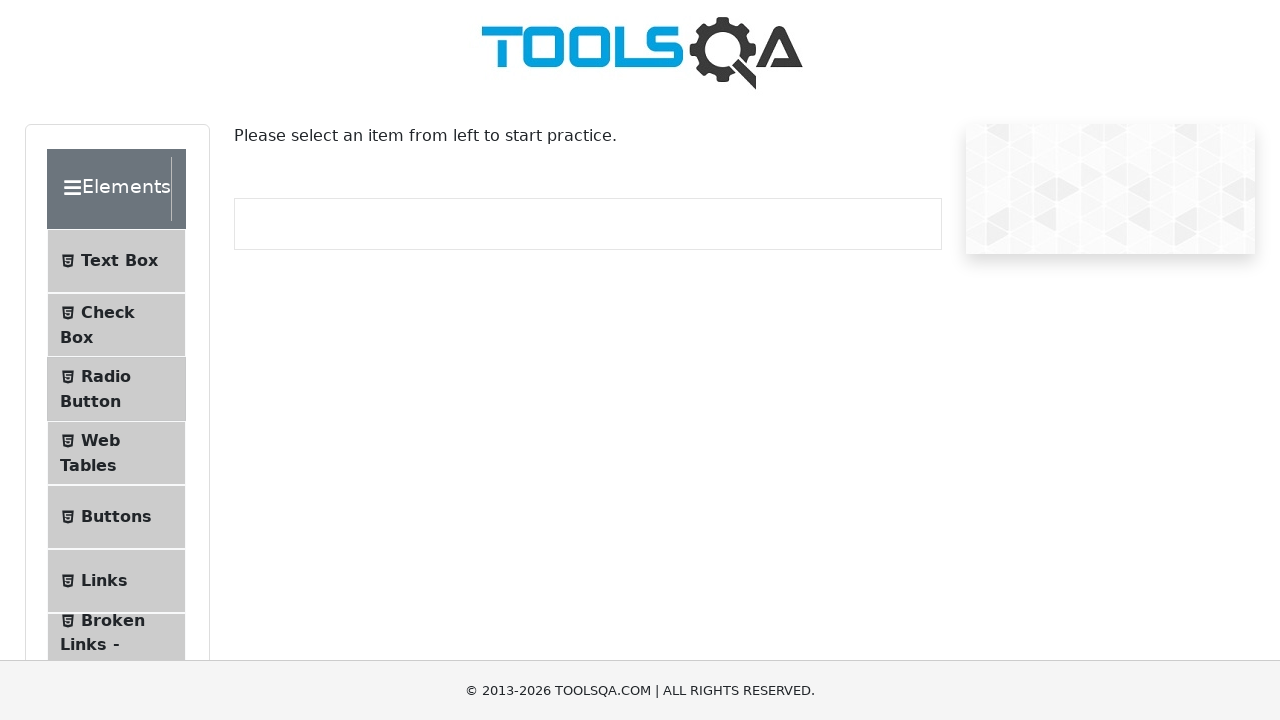

Verified subcategory text: 'Check Box'
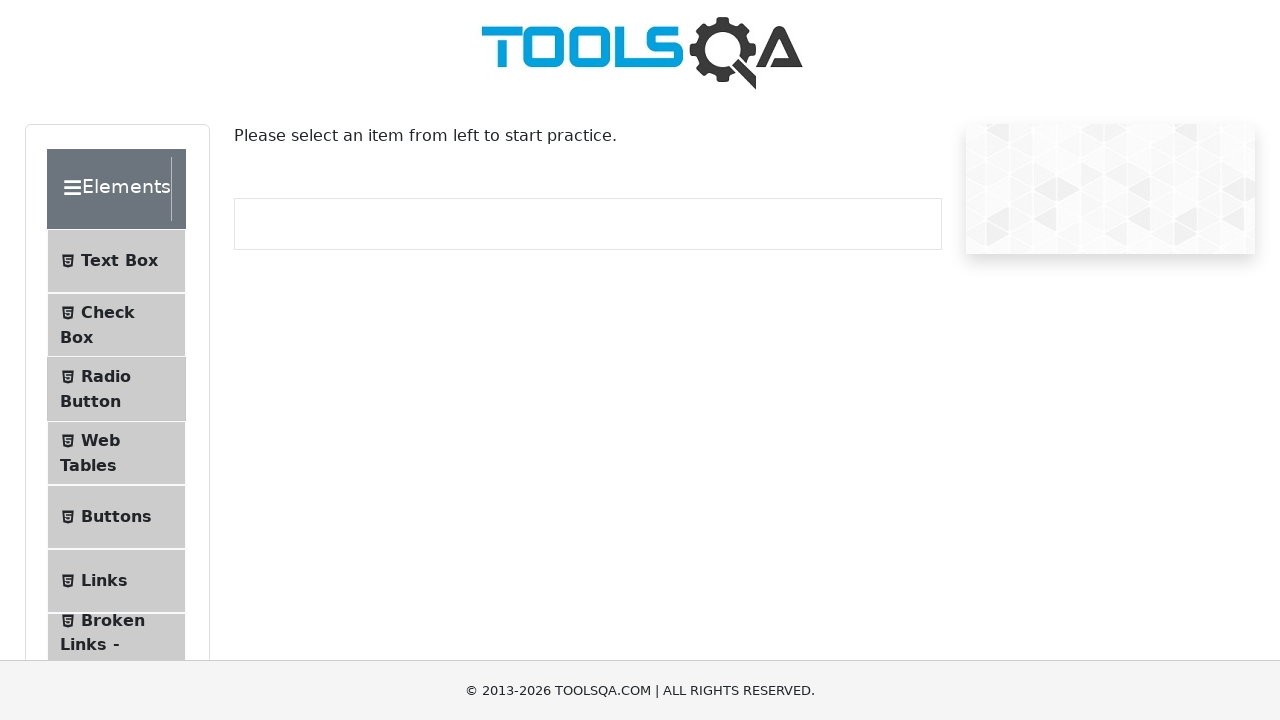

Verified subcategory text: 'Radio Button'
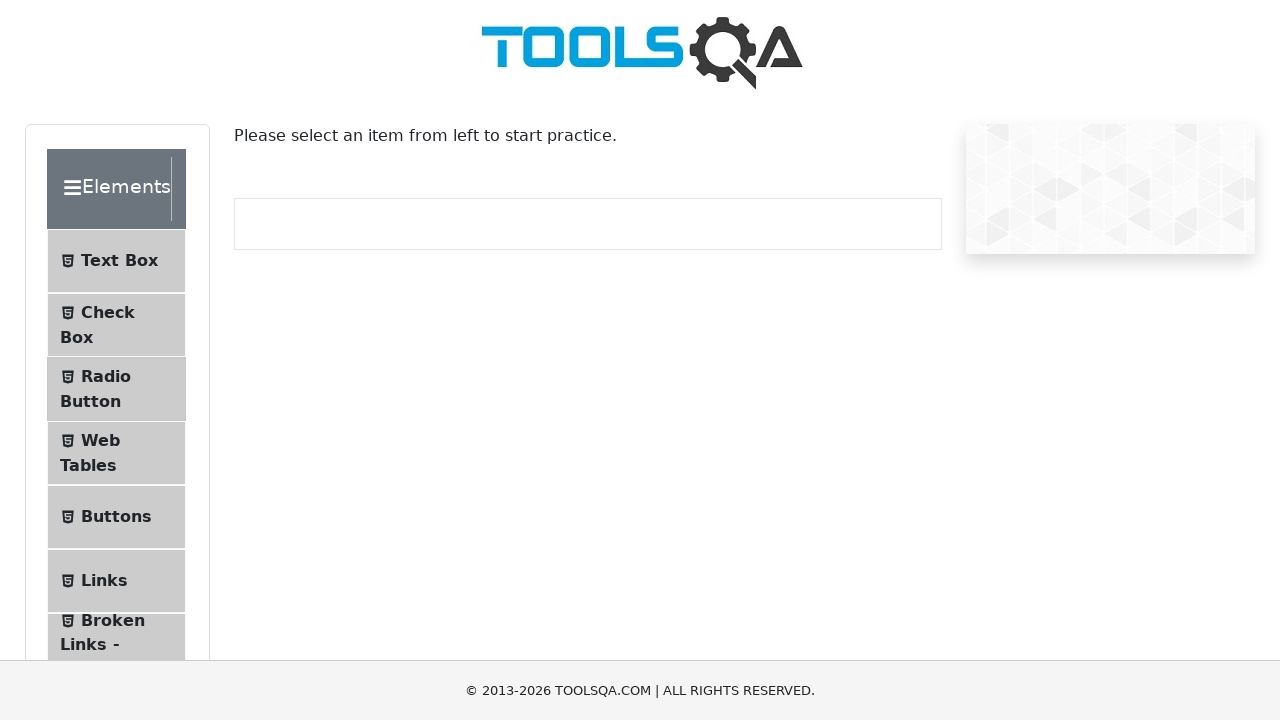

Verified subcategory text: 'Web Tables'
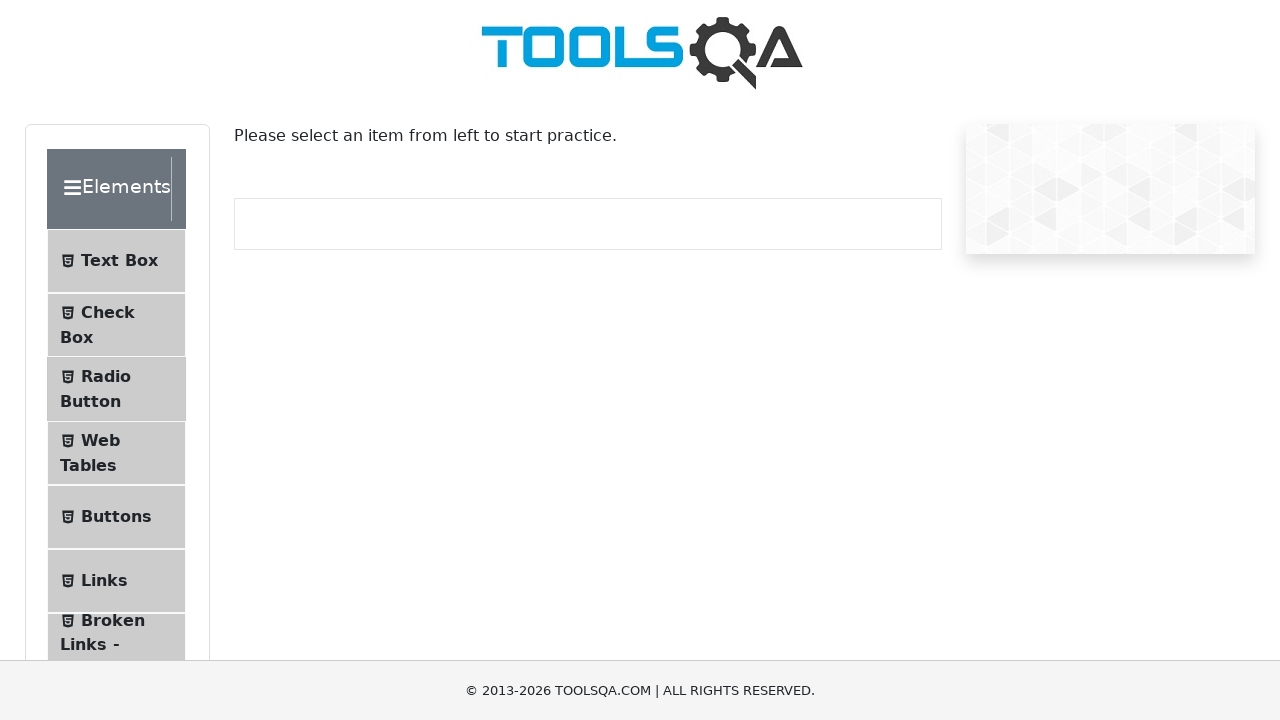

Verified subcategory text: 'Buttons'
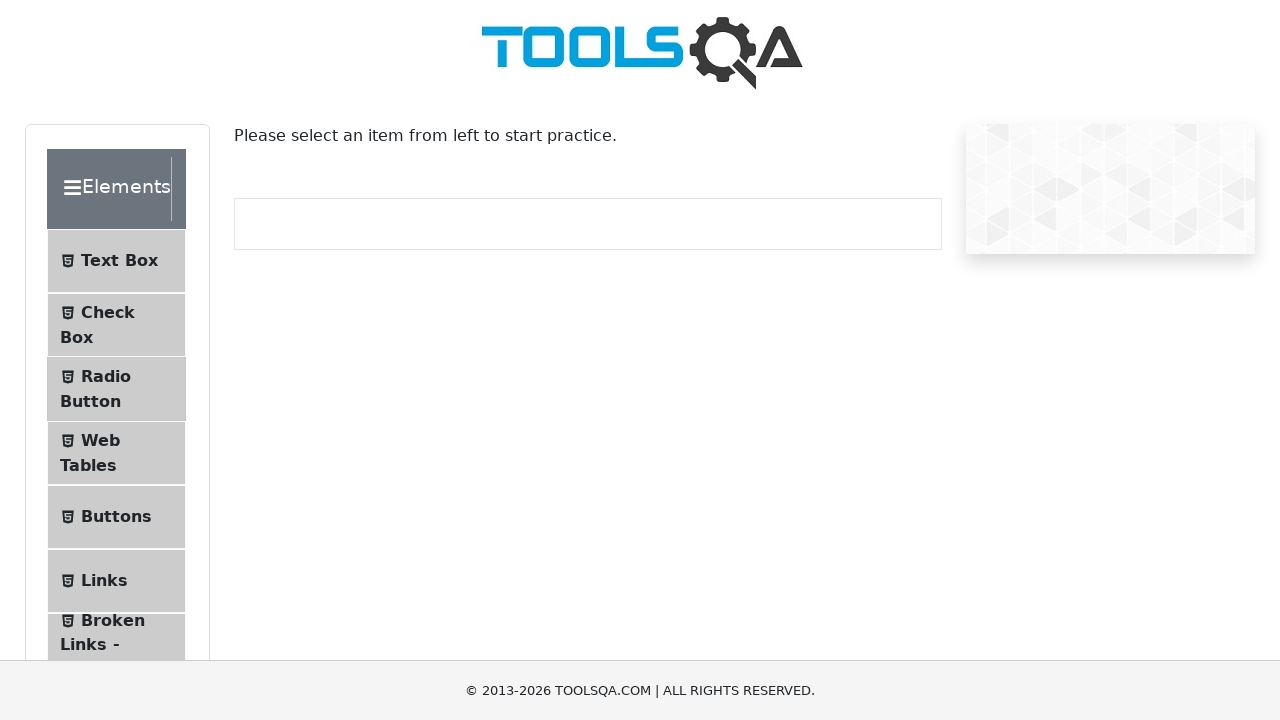

Verified subcategory text: 'Links'
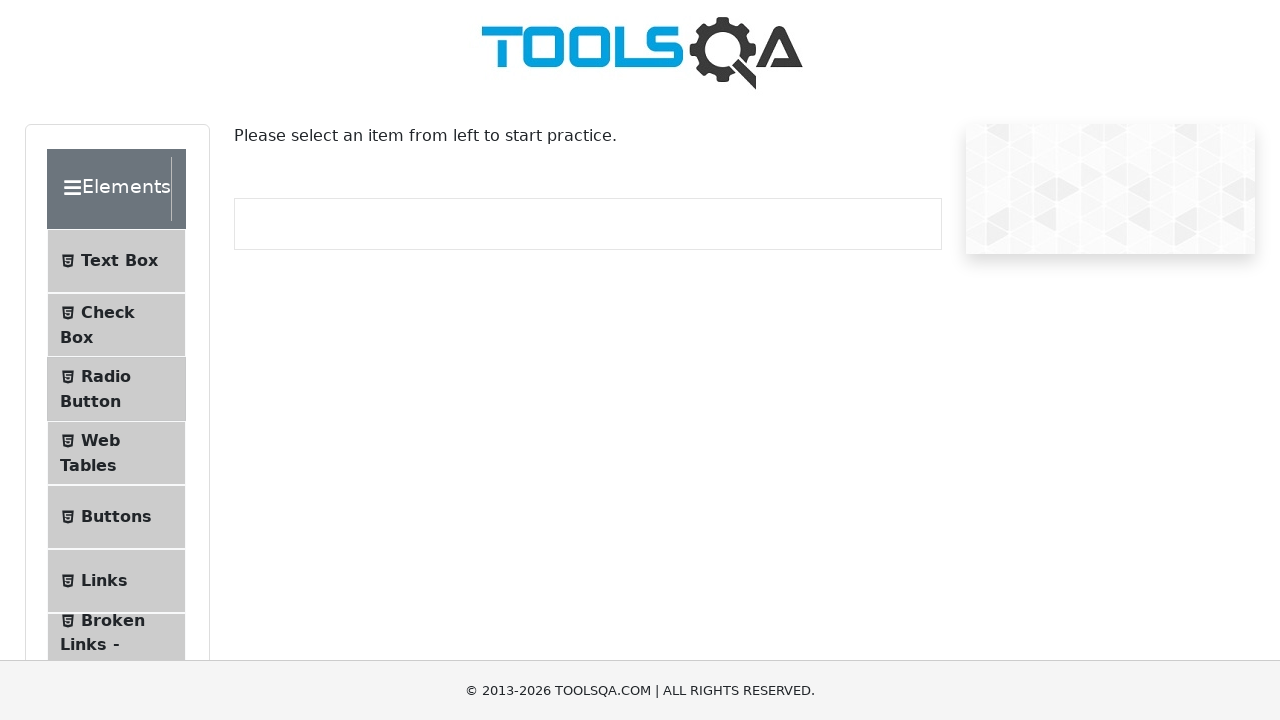

Verified subcategory text: 'Broken Links - Images'
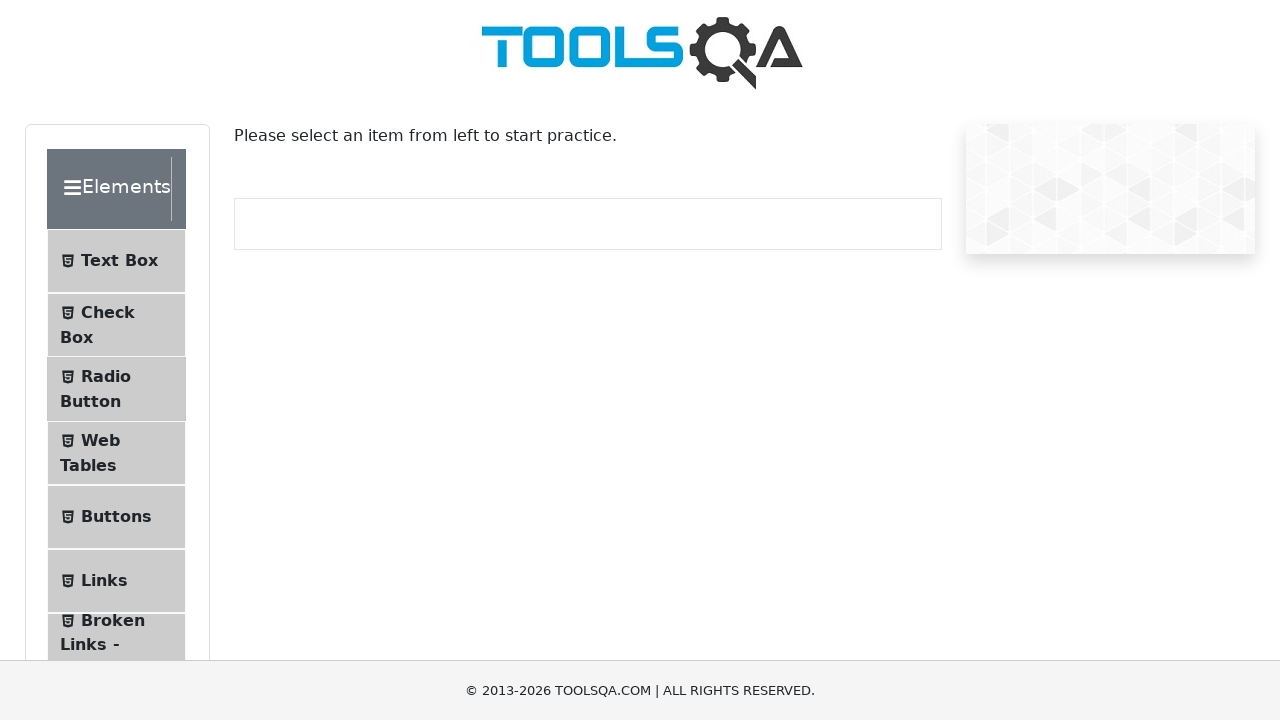

Verified subcategory text: 'Upload and Download'
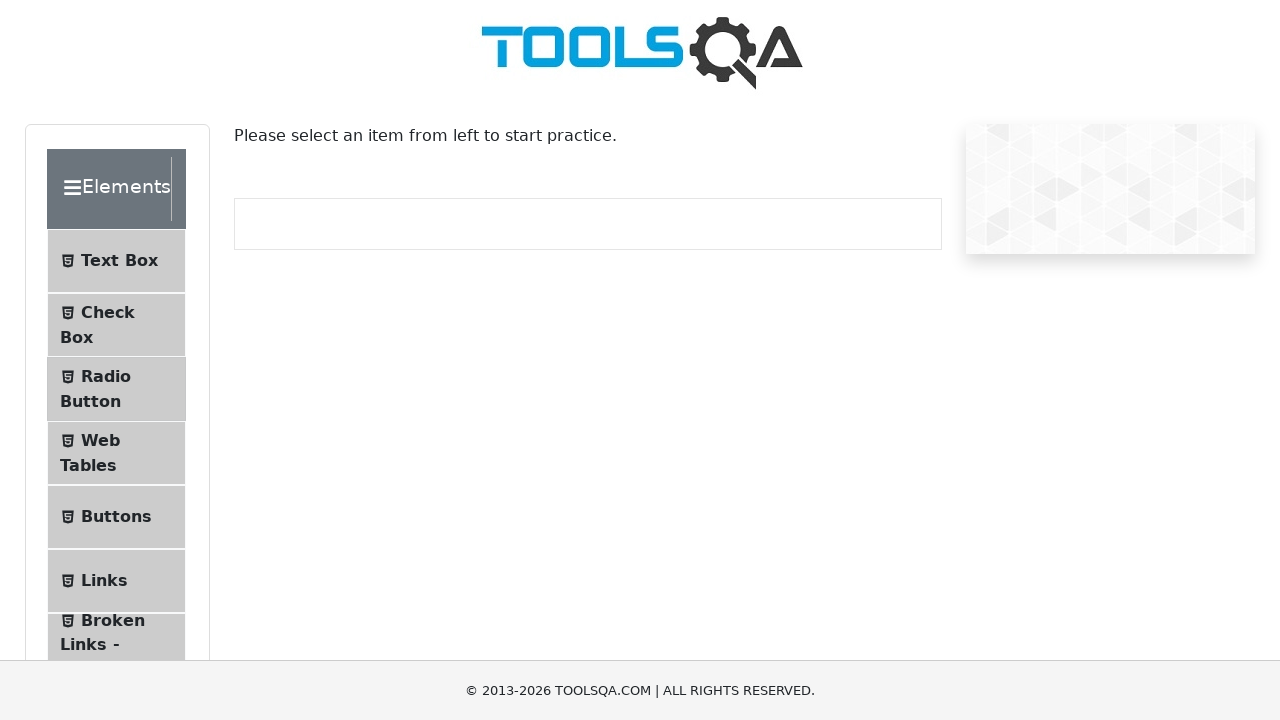

Verified subcategory text: 'Dynamic Properties'
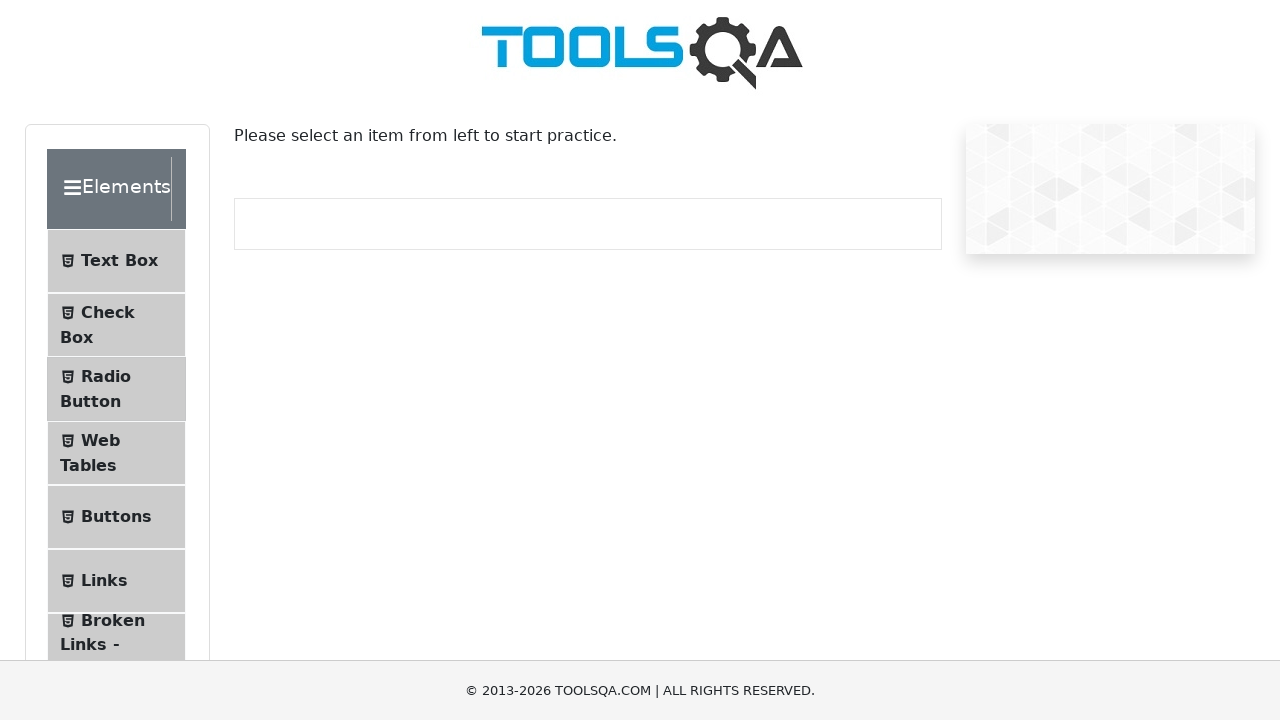

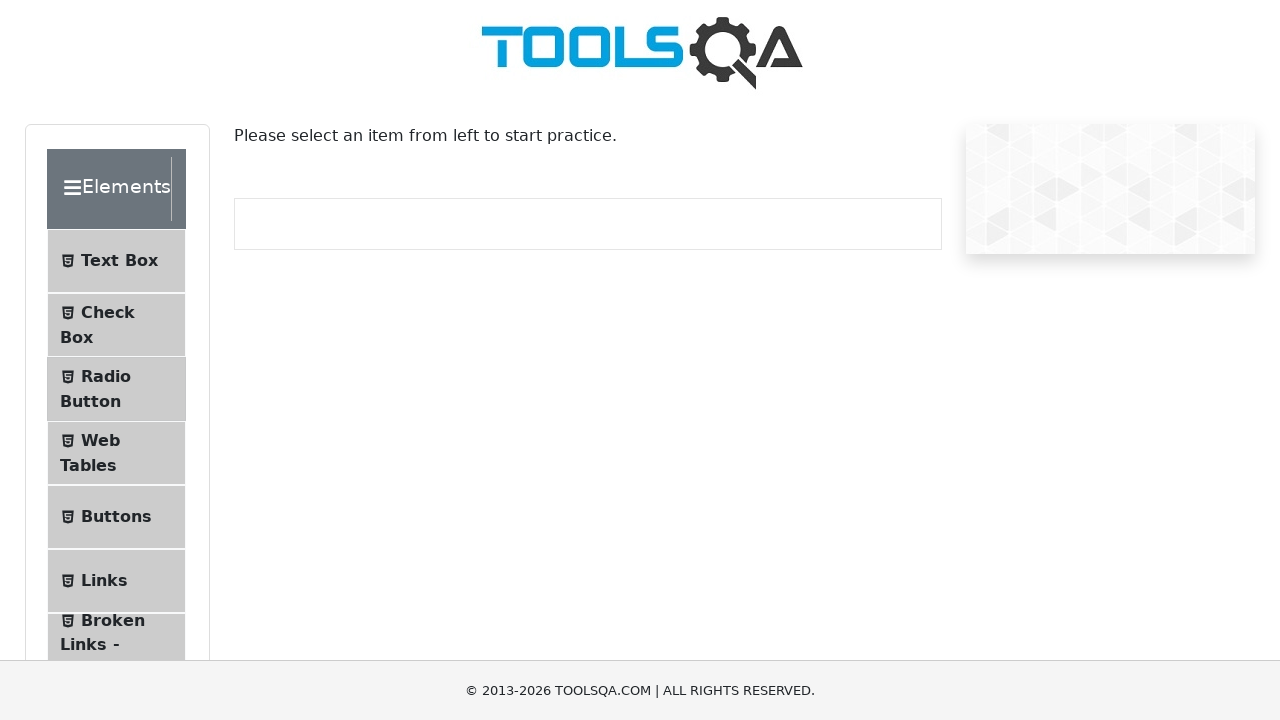